Tests a text box form by filling in username, email, current address, and permanent address fields, then submitting the form

Starting URL: https://demoqa.com/text-box

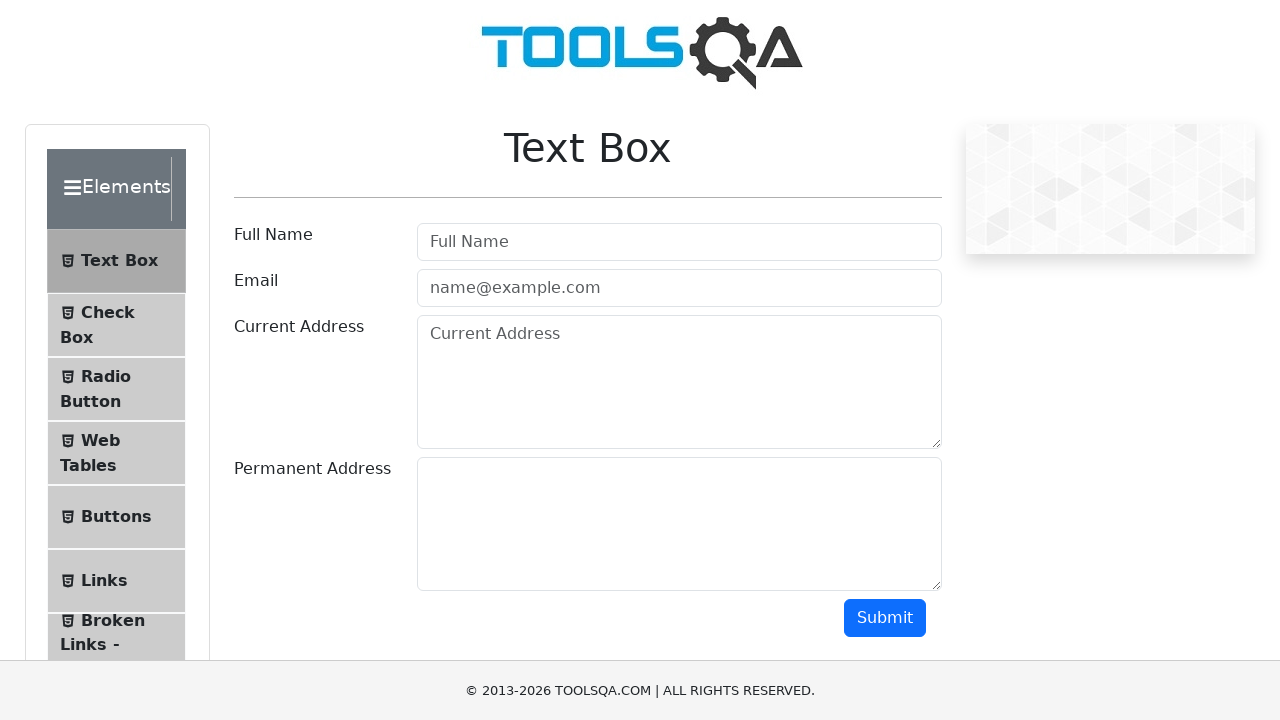

Filled username field with 'Test Username' on #userName
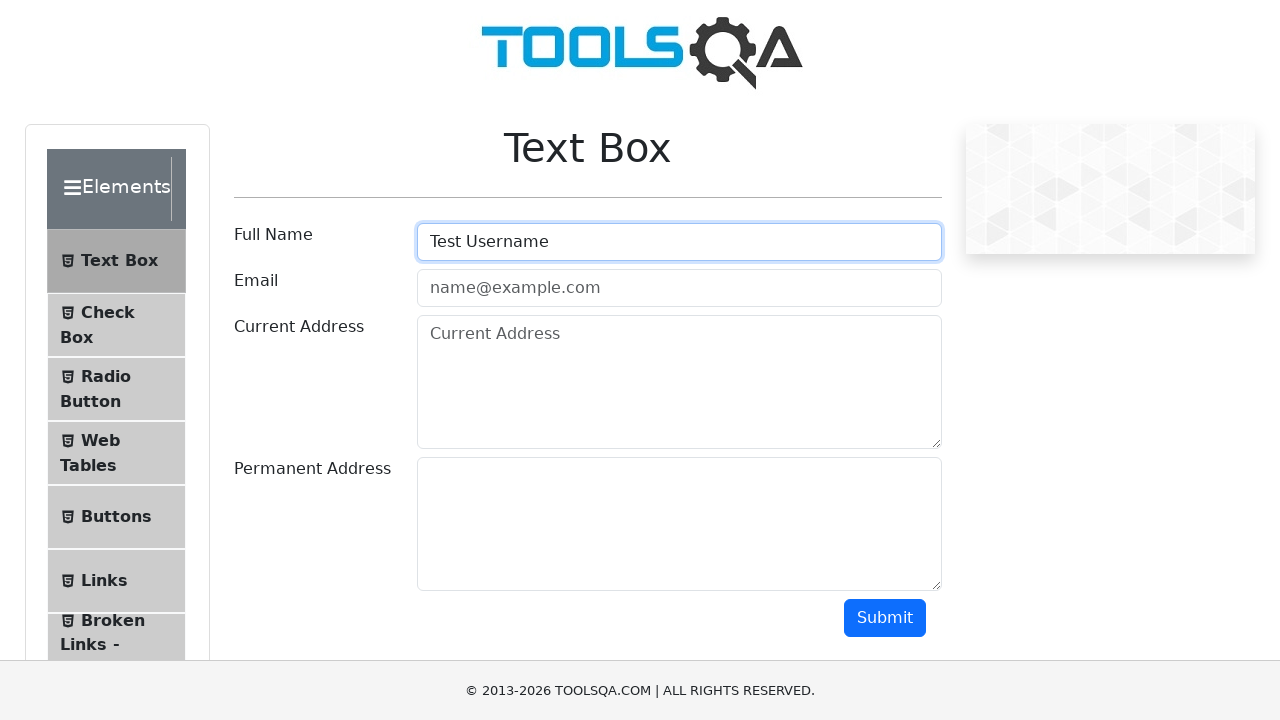

Filled email field with 'test@email.com' on [placeholder="name@example.com"]
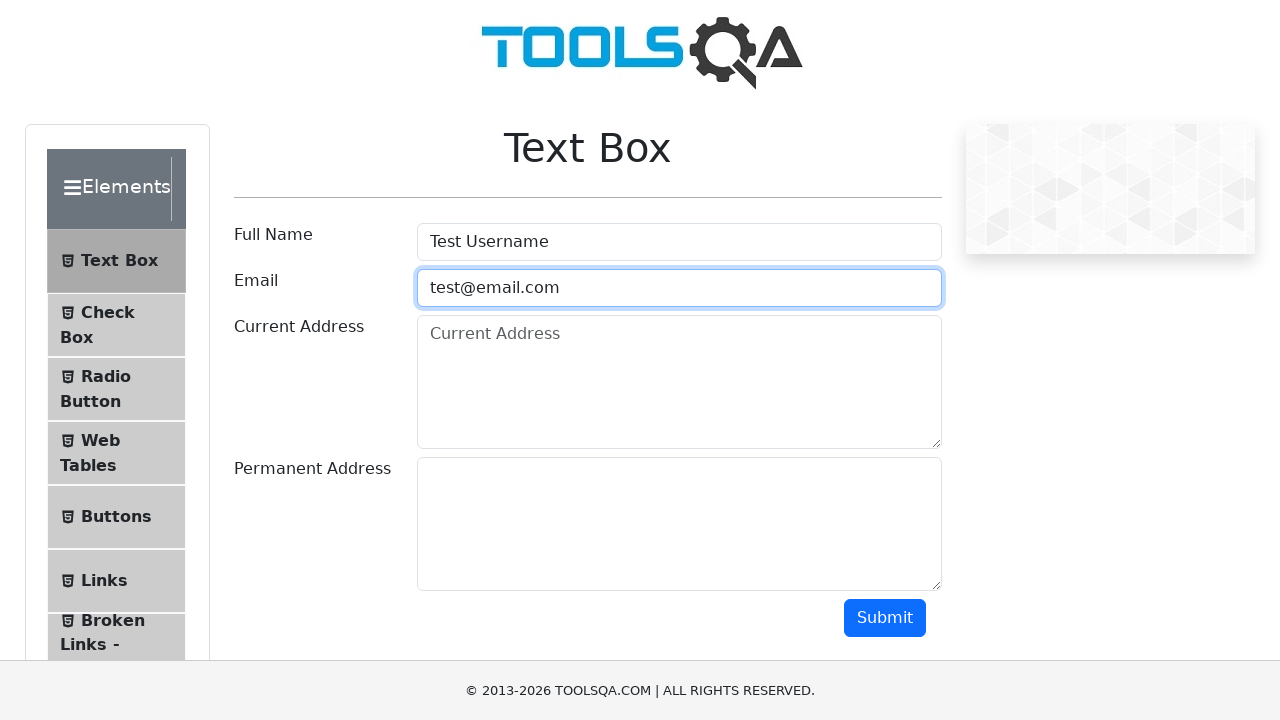

Filled current address field with 'This is the current address' on #currentAddress
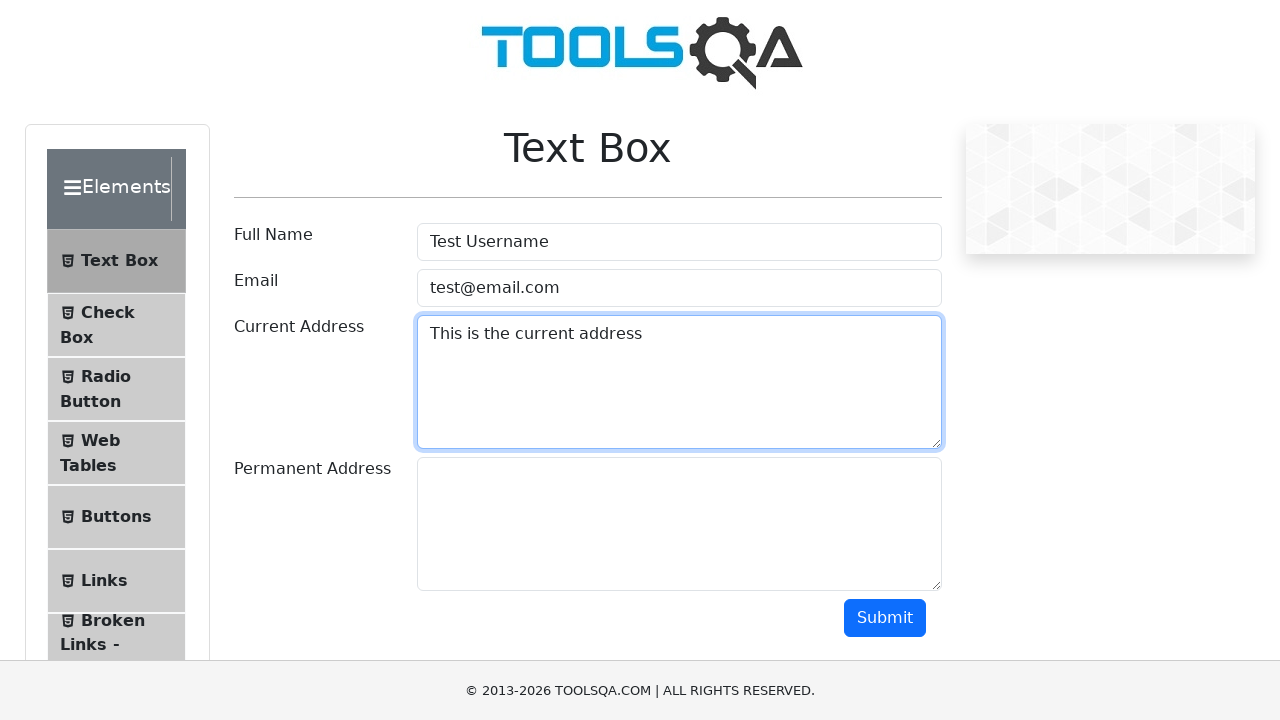

Filled permanent address field with 'This is the permanent address' on #permanentAddress
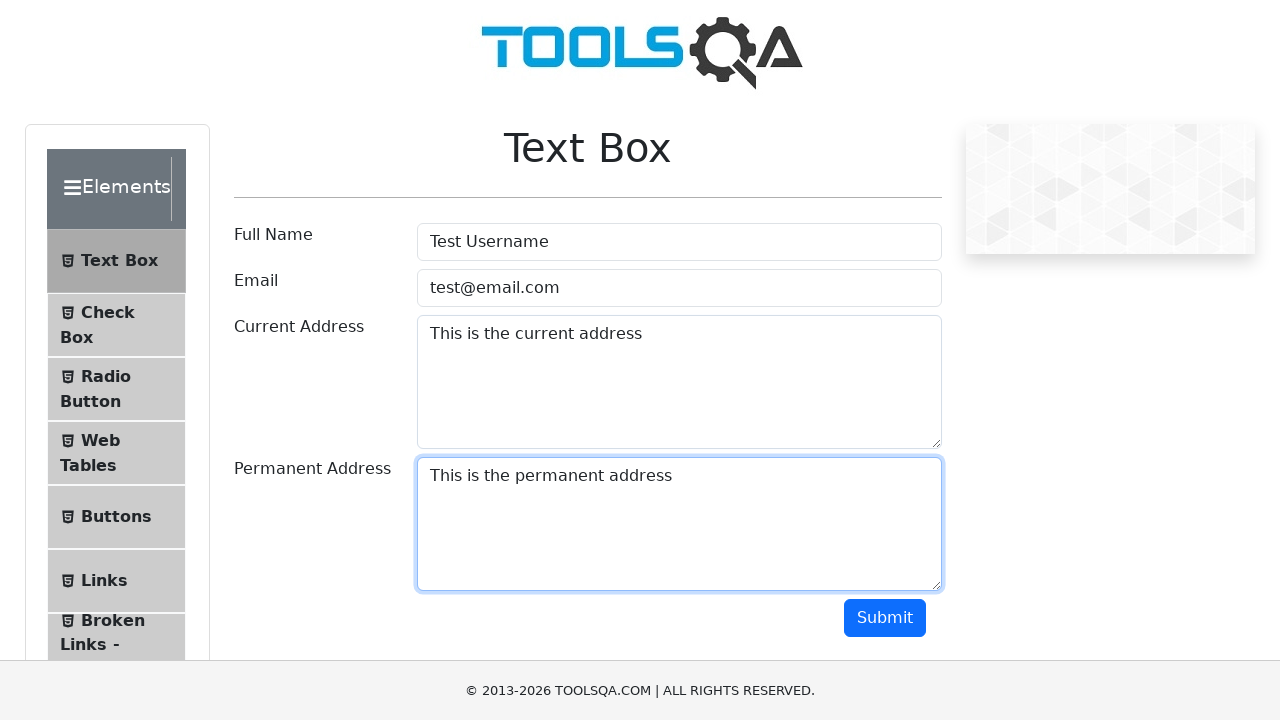

Clicked submit button to submit the form at (885, 618) on #submit
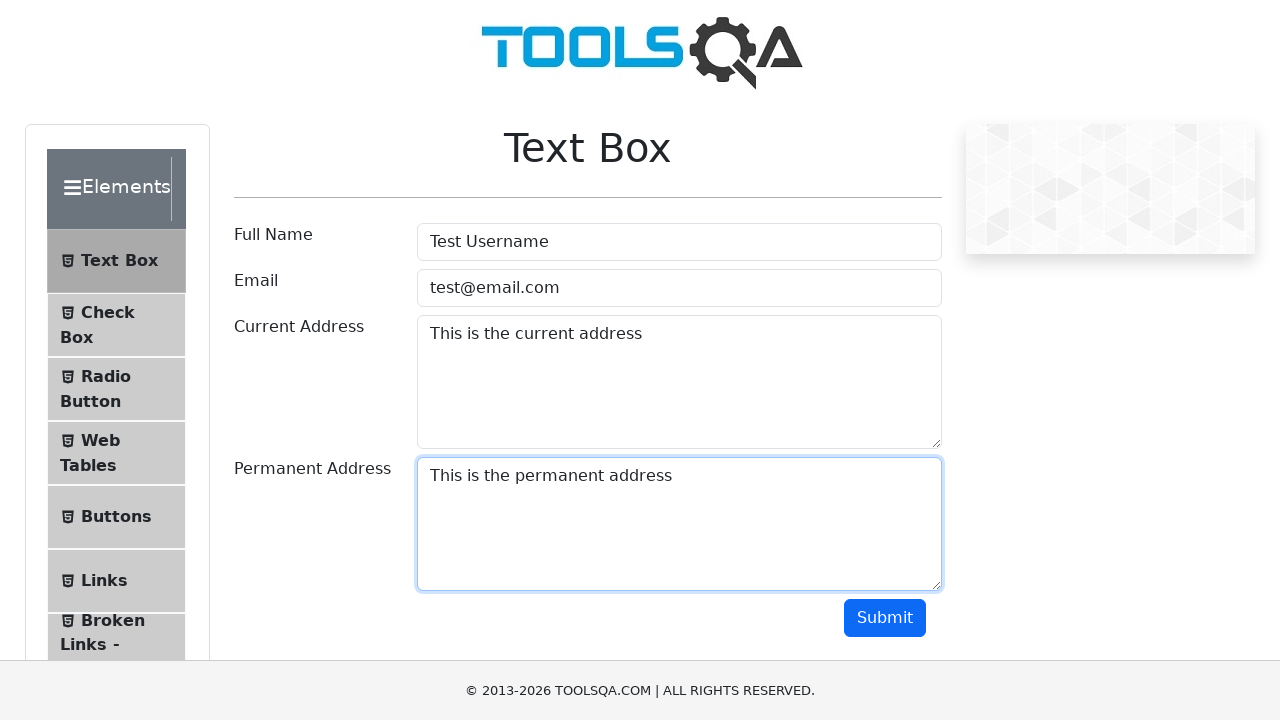

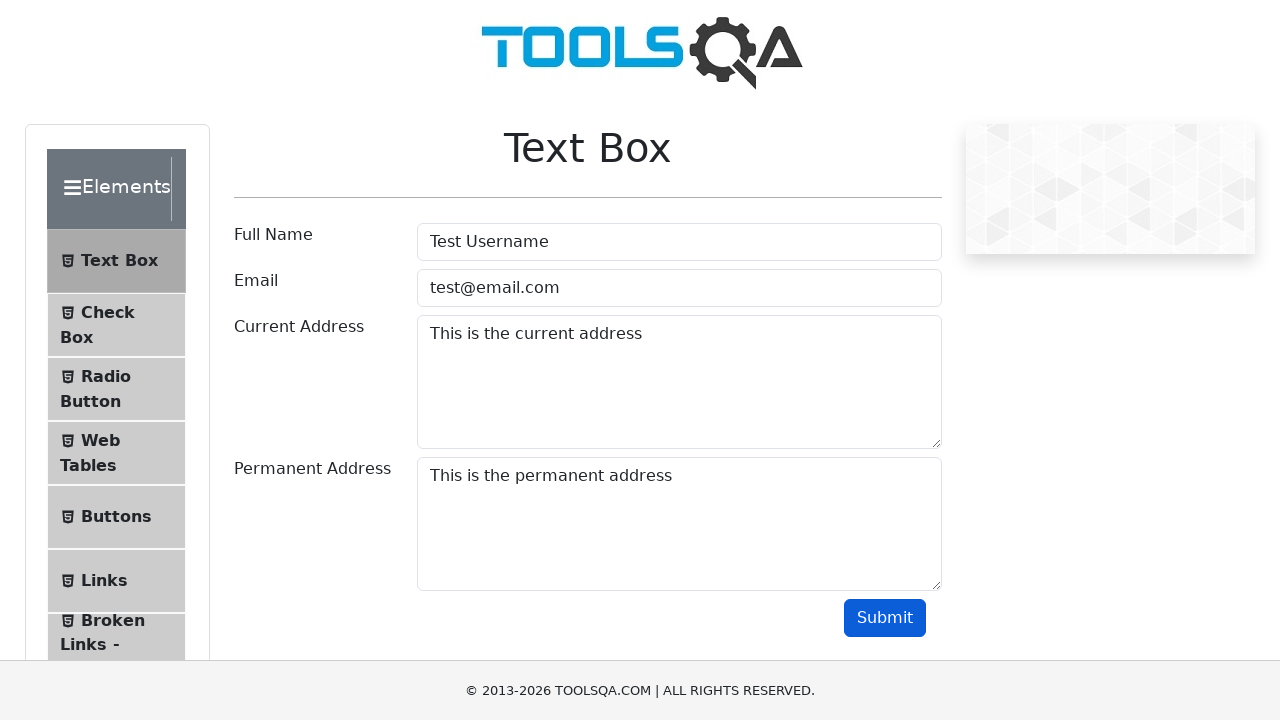